Tests tooltip display on text field hover and verifies the tooltip message.

Starting URL: https://demoqa.com/tool-tips

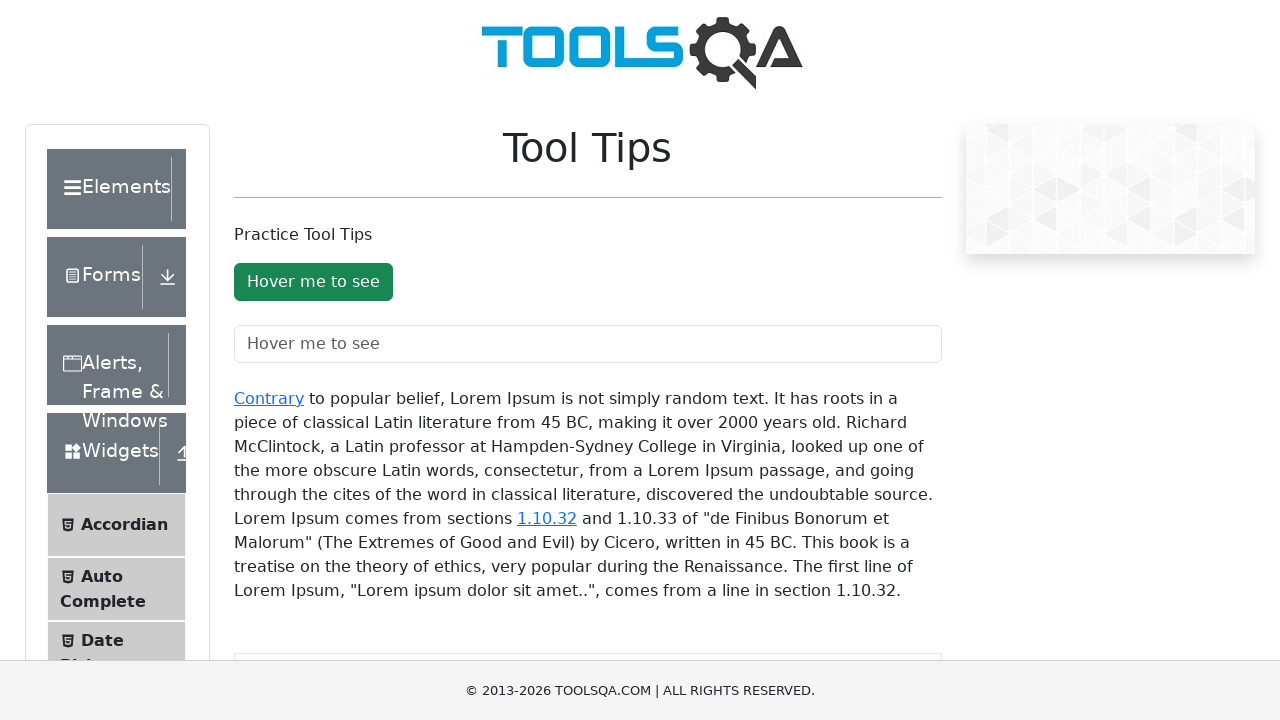

Hovered over tooltip text field at (588, 344) on #toolTipTextField
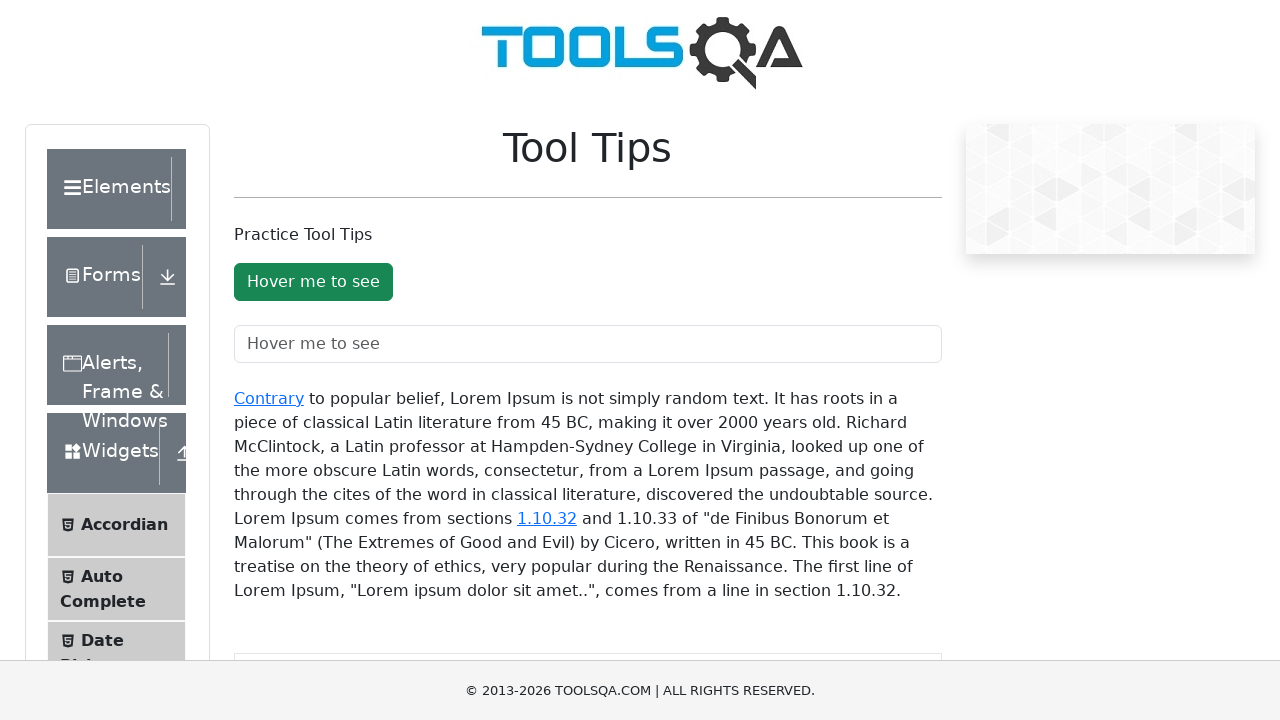

Tooltip appeared on text field hover
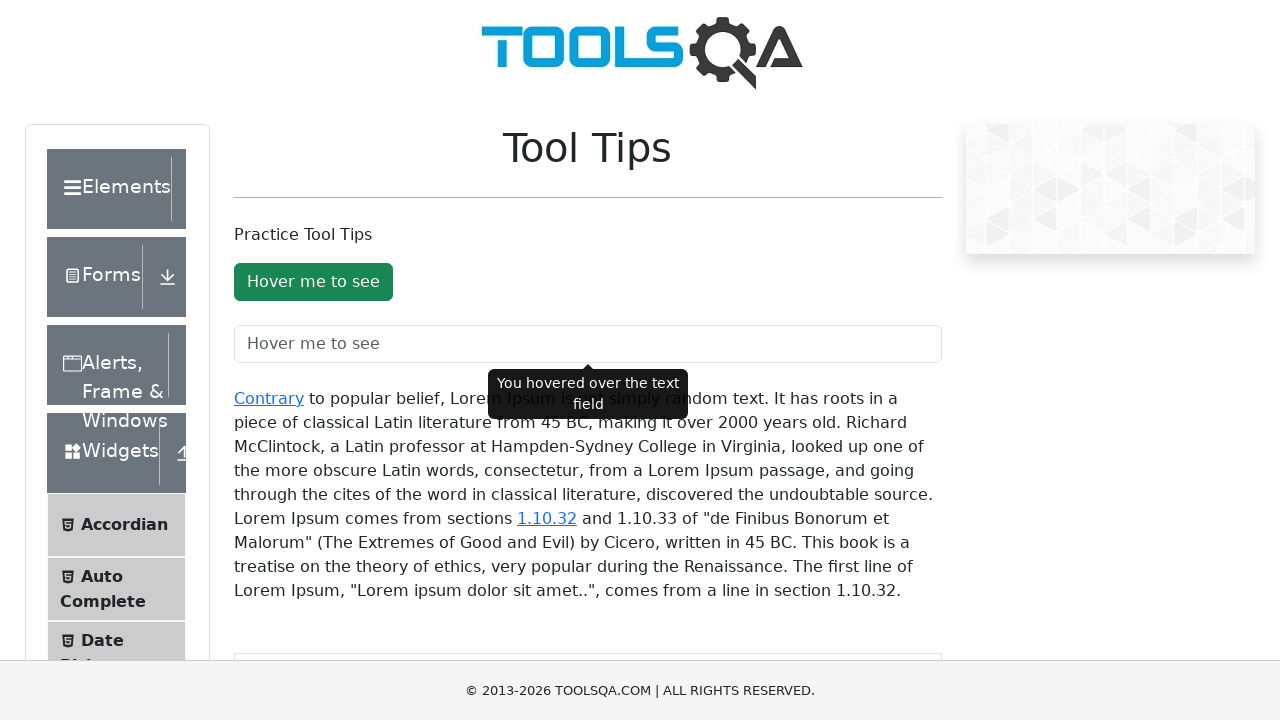

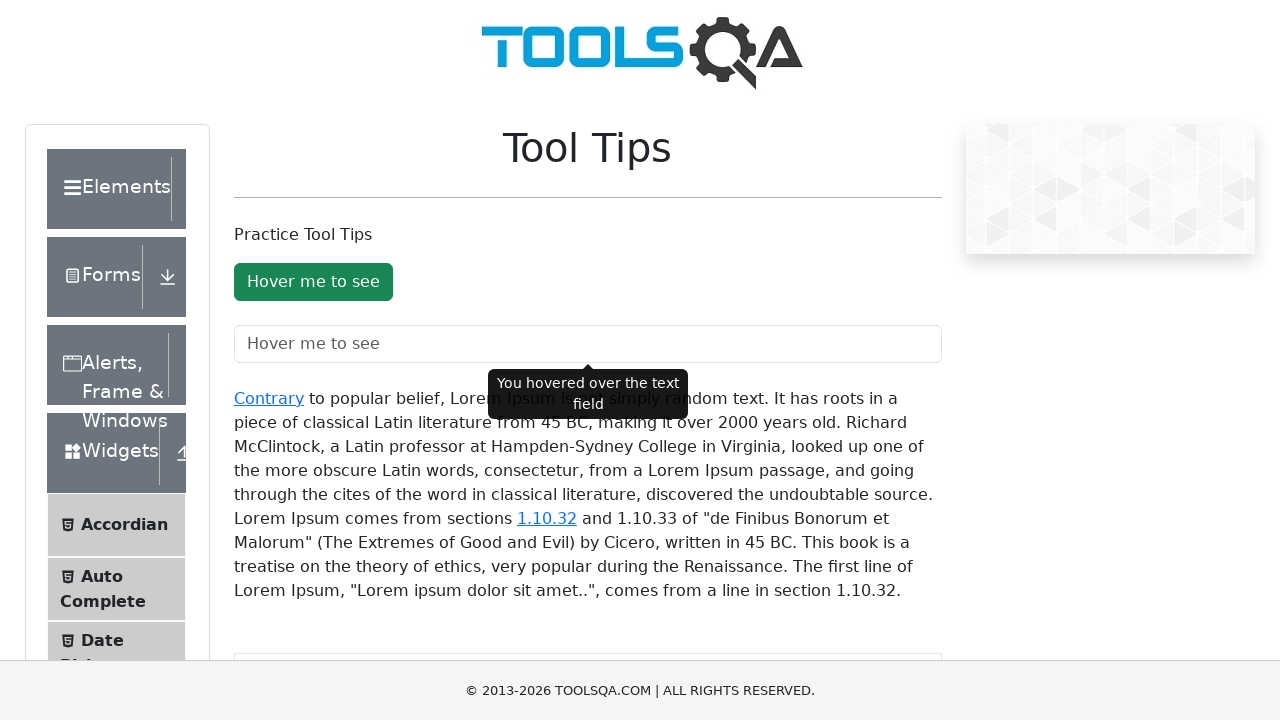